Tests hover functionality by hovering over the first avatar and verifying that the caption with additional user information appears.

Starting URL: http://the-internet.herokuapp.com/hovers

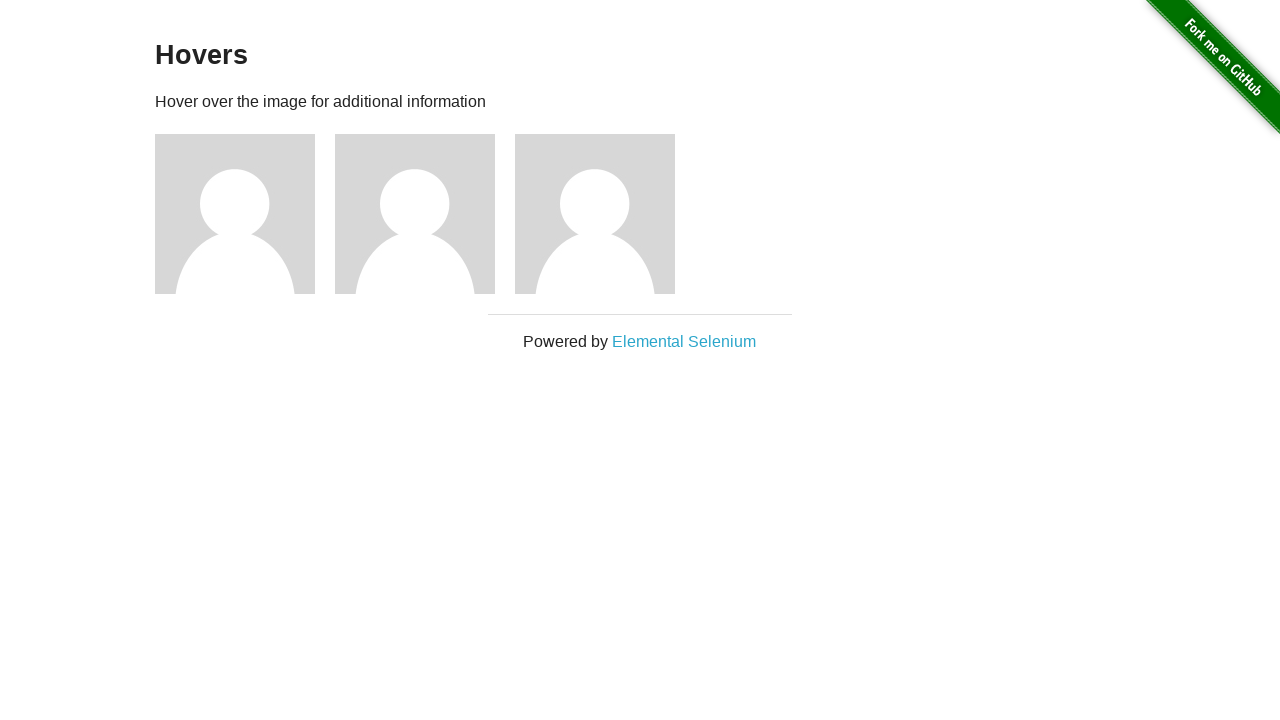

Navigated to hovers page
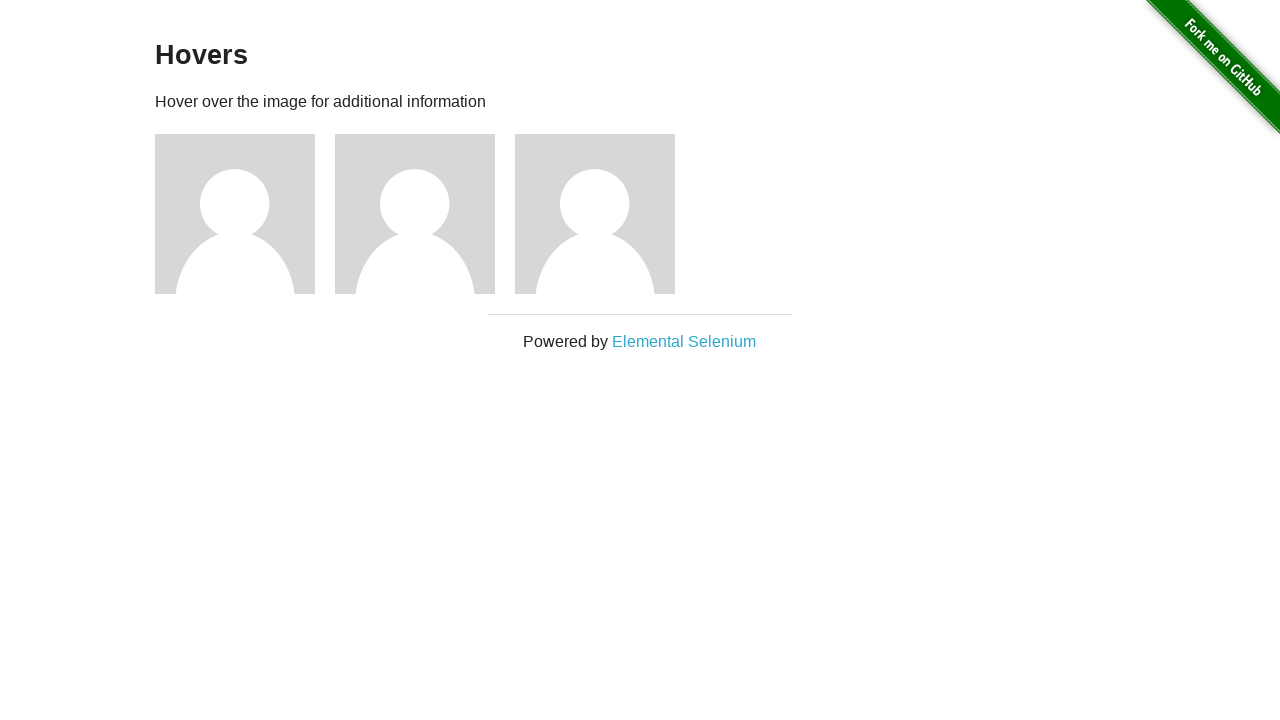

Located first avatar element
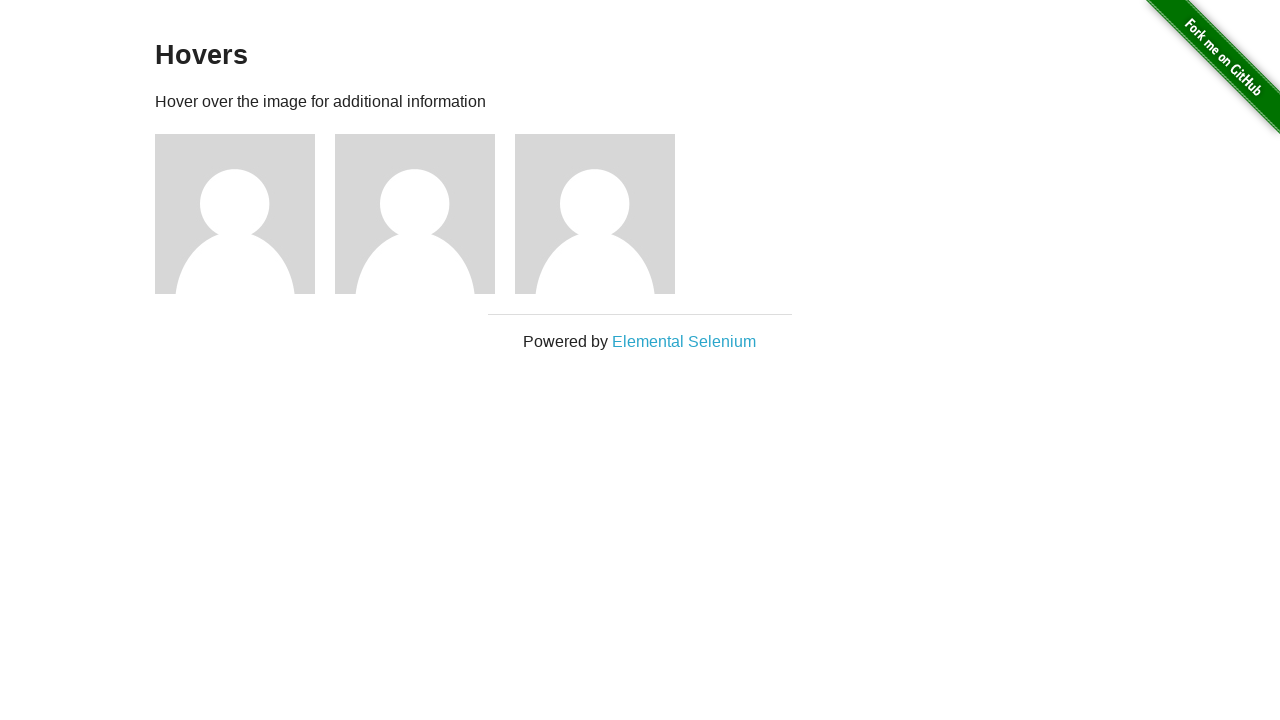

Hovered over the first avatar at (245, 214) on .figure >> nth=0
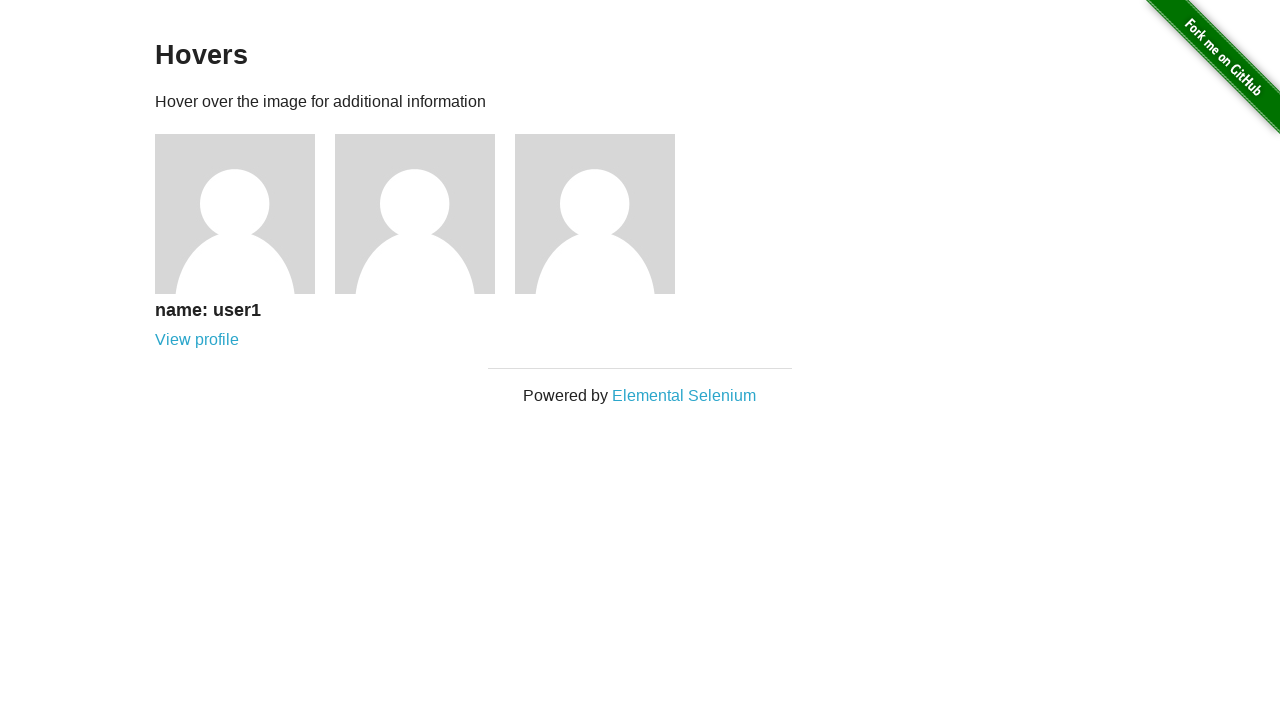

Located caption element
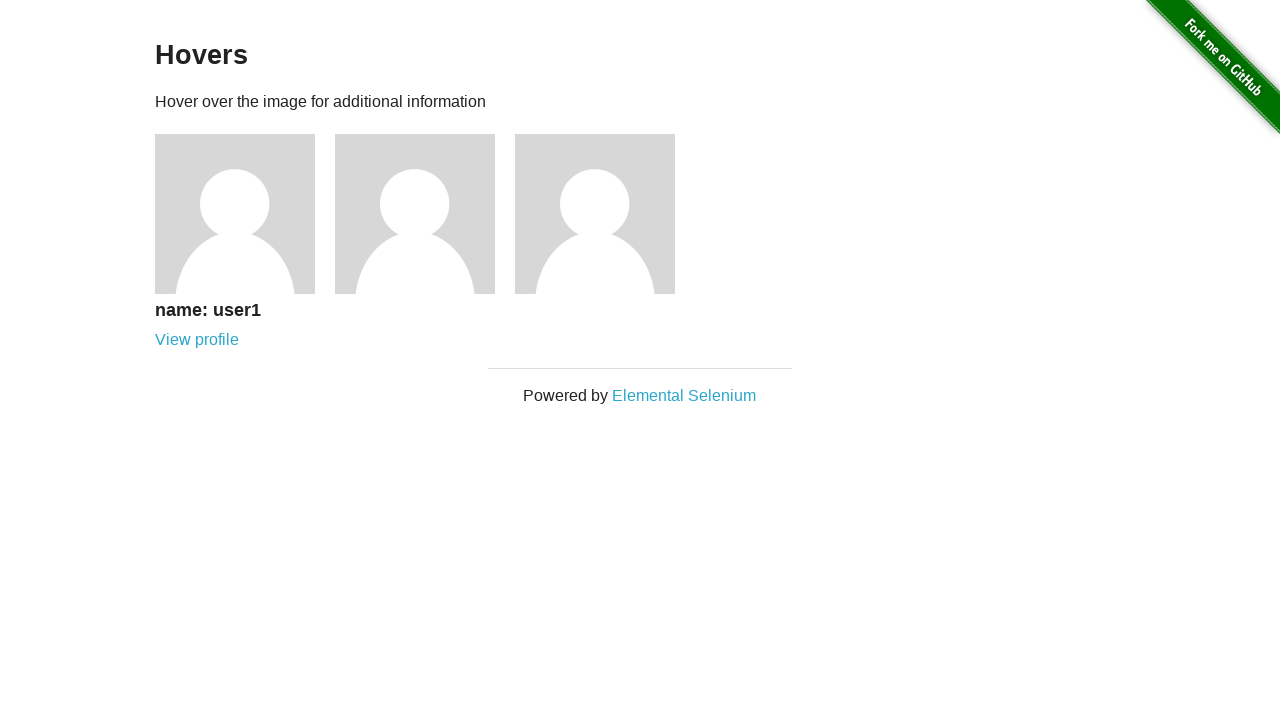

Verified that caption with user information is visible on hover
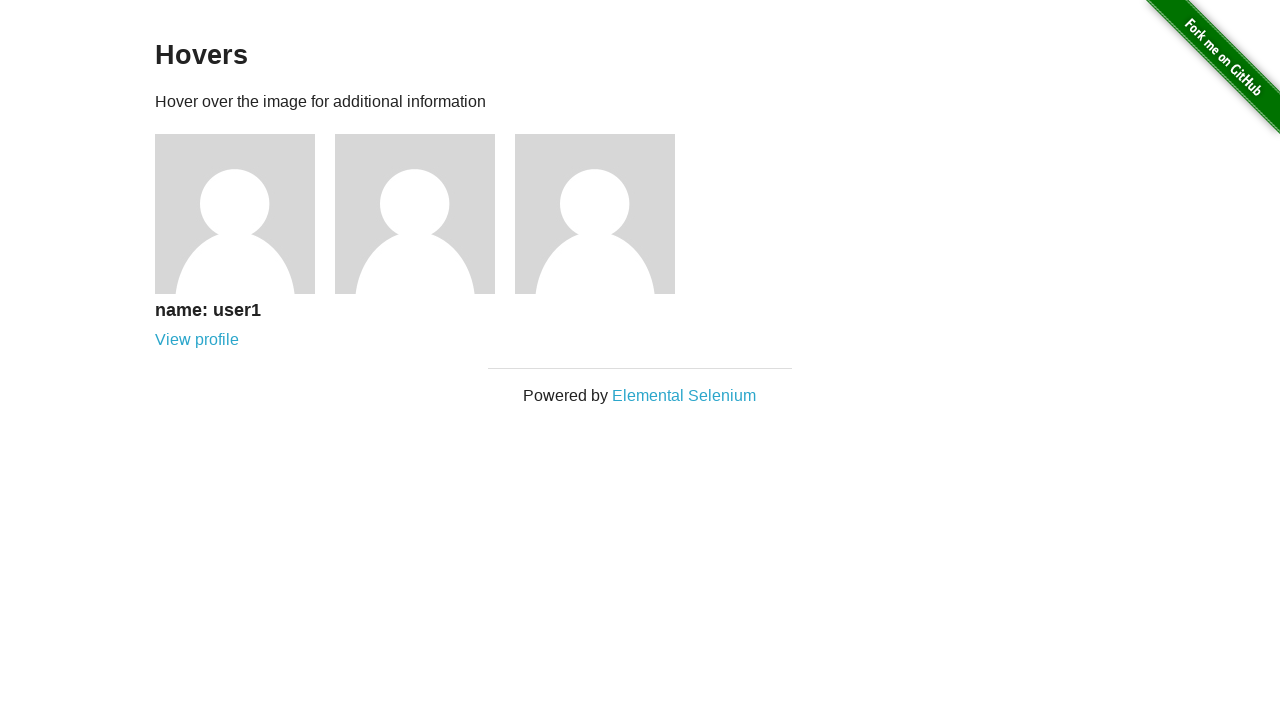

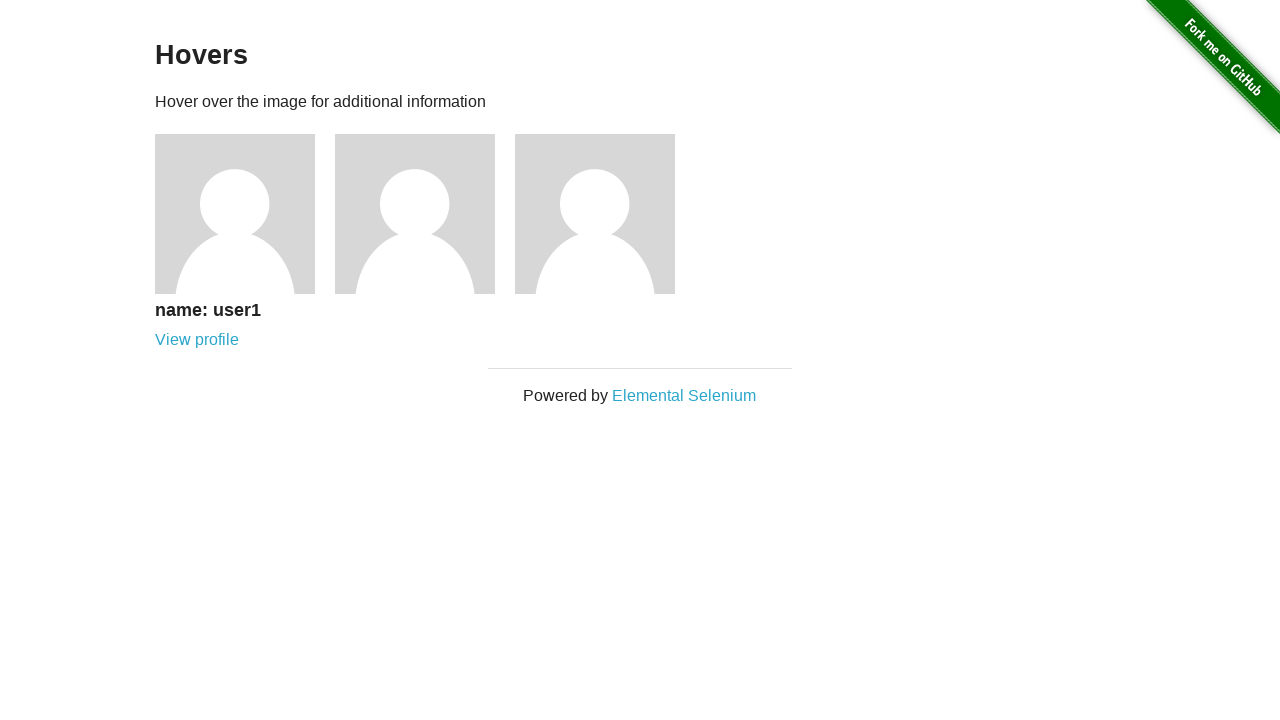